Tests file upload functionality by uploading an image, starting the upload, and then deleting the uploaded file

Starting URL: https://blueimp.github.io/jQuery-File-Upload/

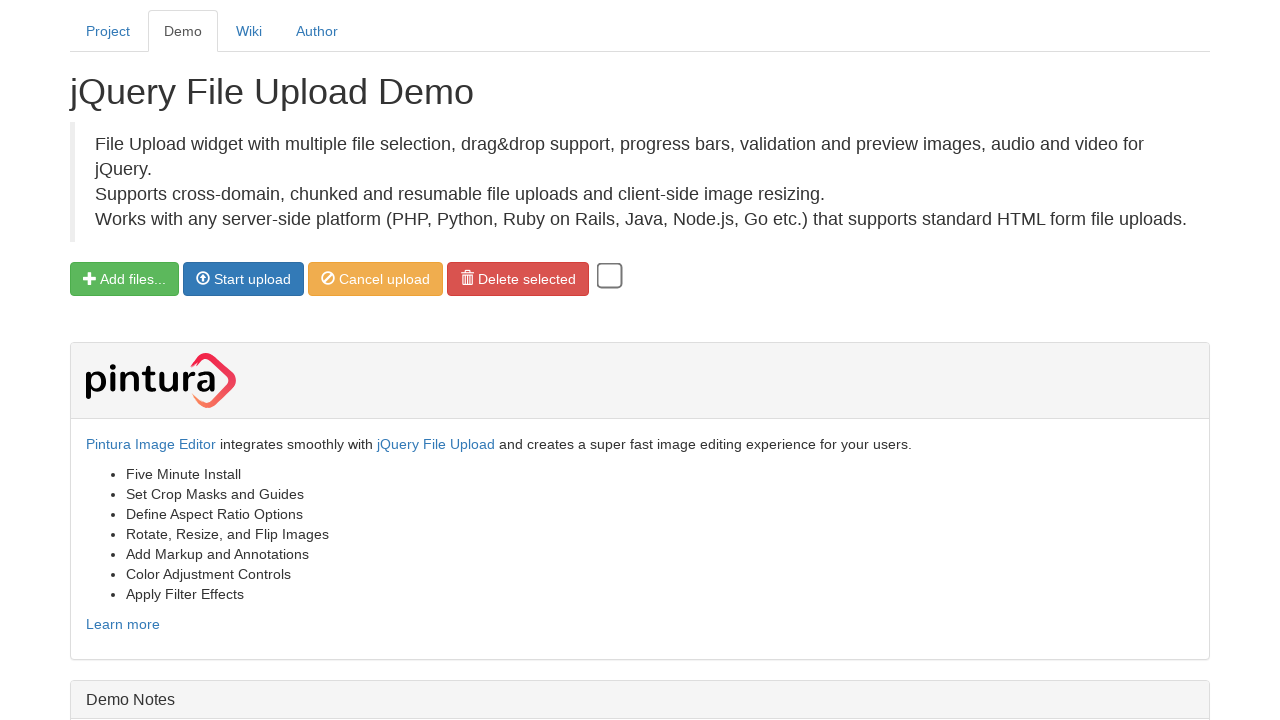

Created temporary PNG test image file
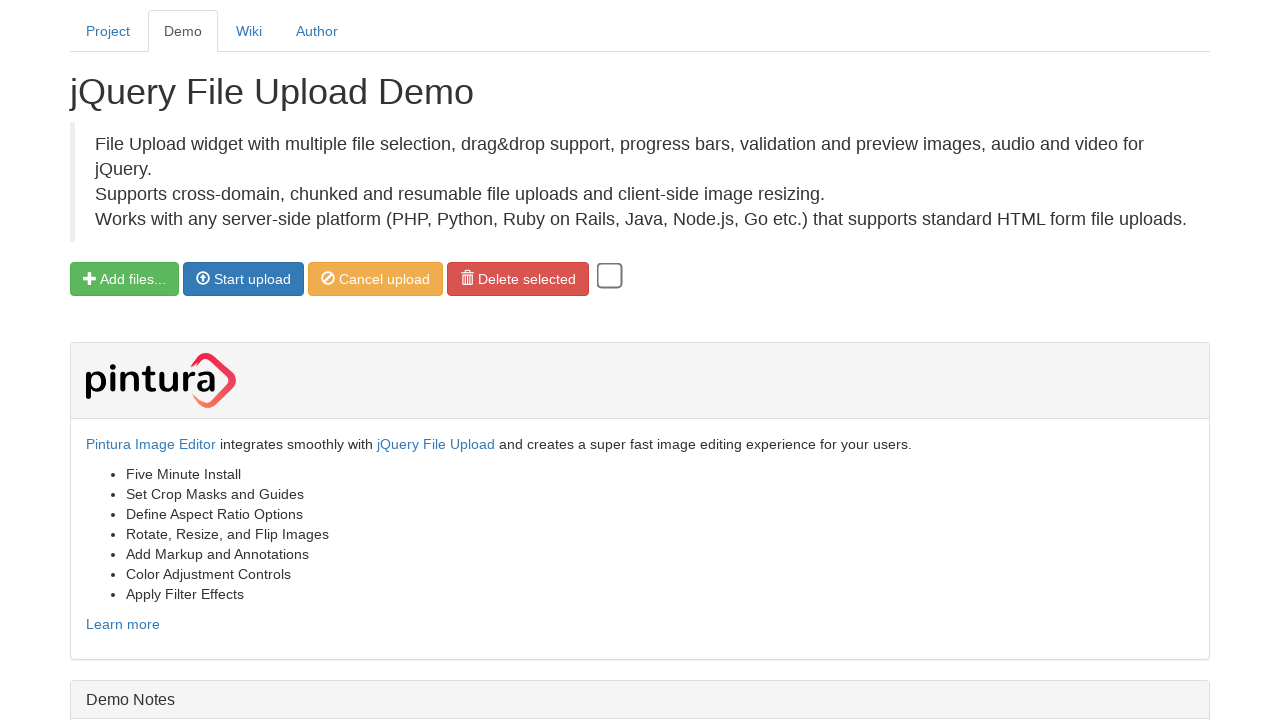

Selected image file for upload using file input
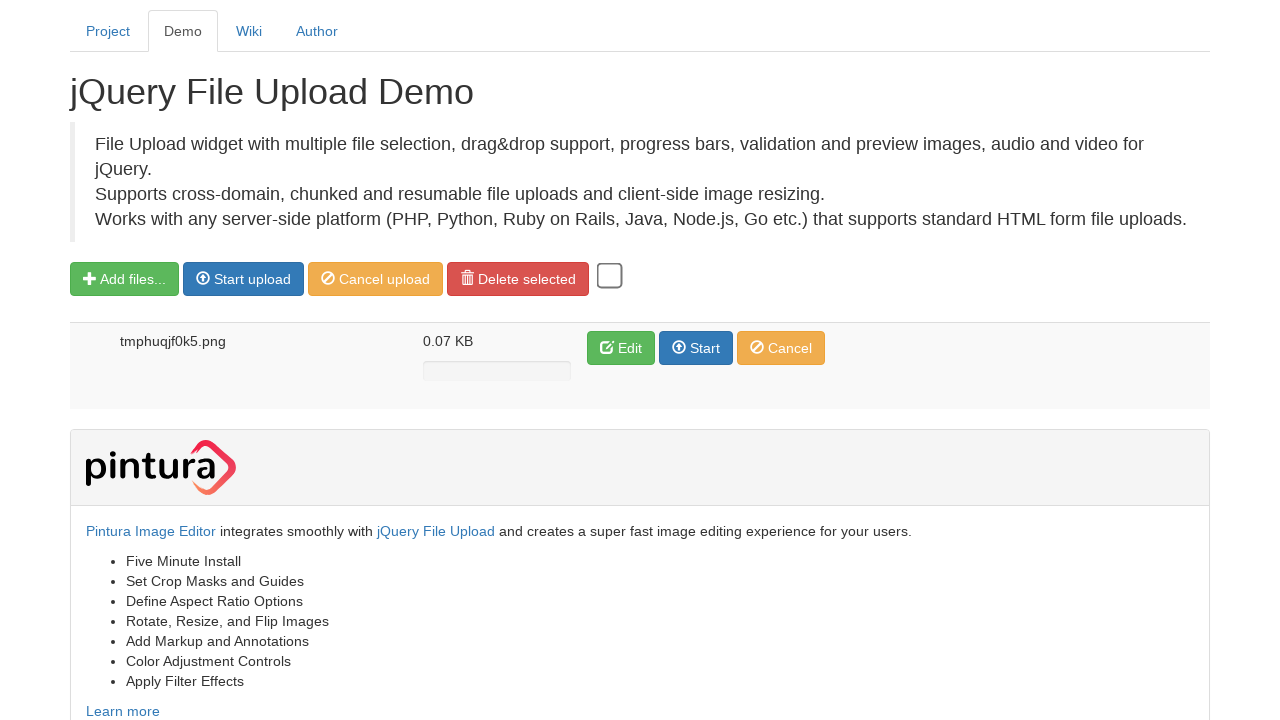

File appeared in the upload list
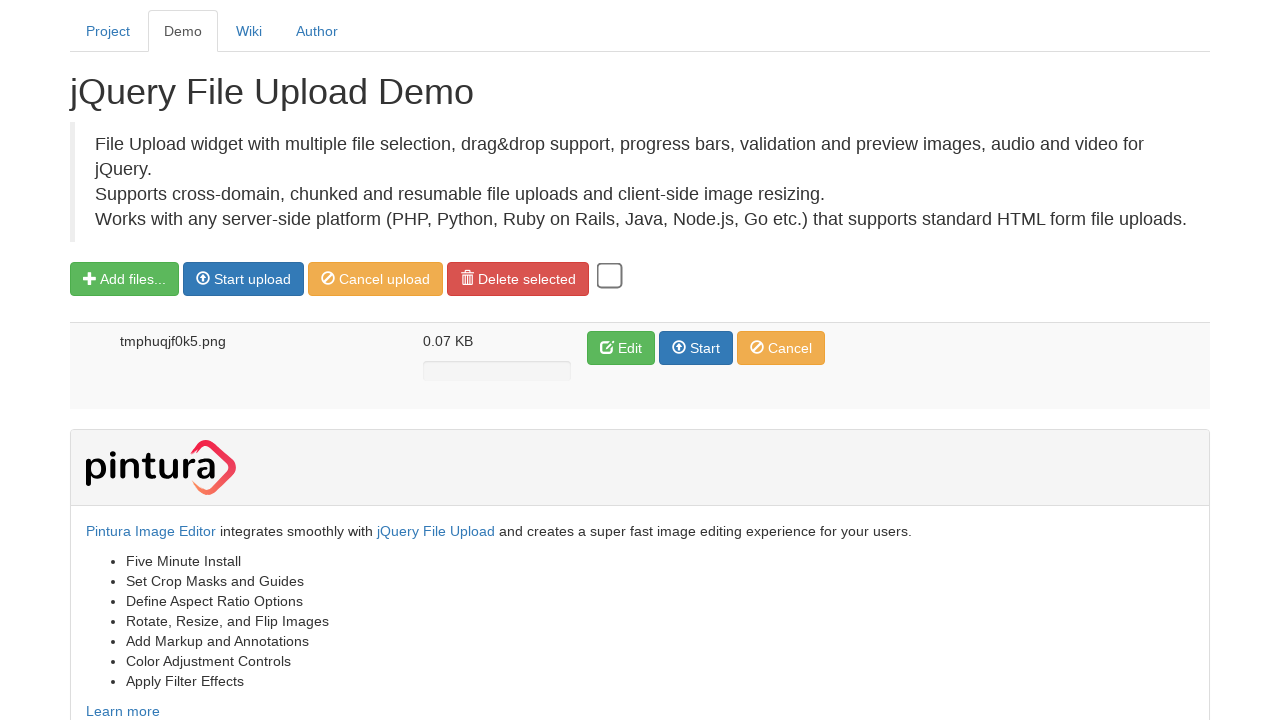

Clicked Start button to begin file upload at (696, 348) on xpath=//*[@id='fileupload']/table/tbody/tr/td[4]/button[2]
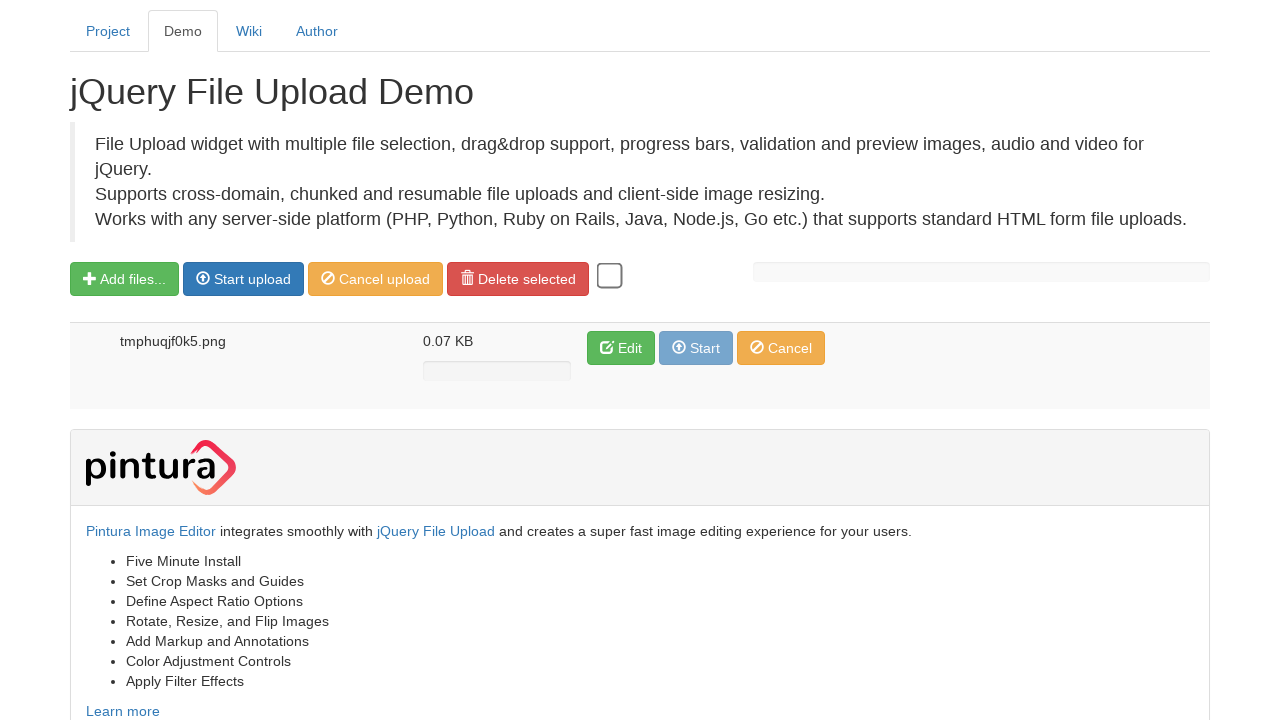

File upload completed and Delete button appeared
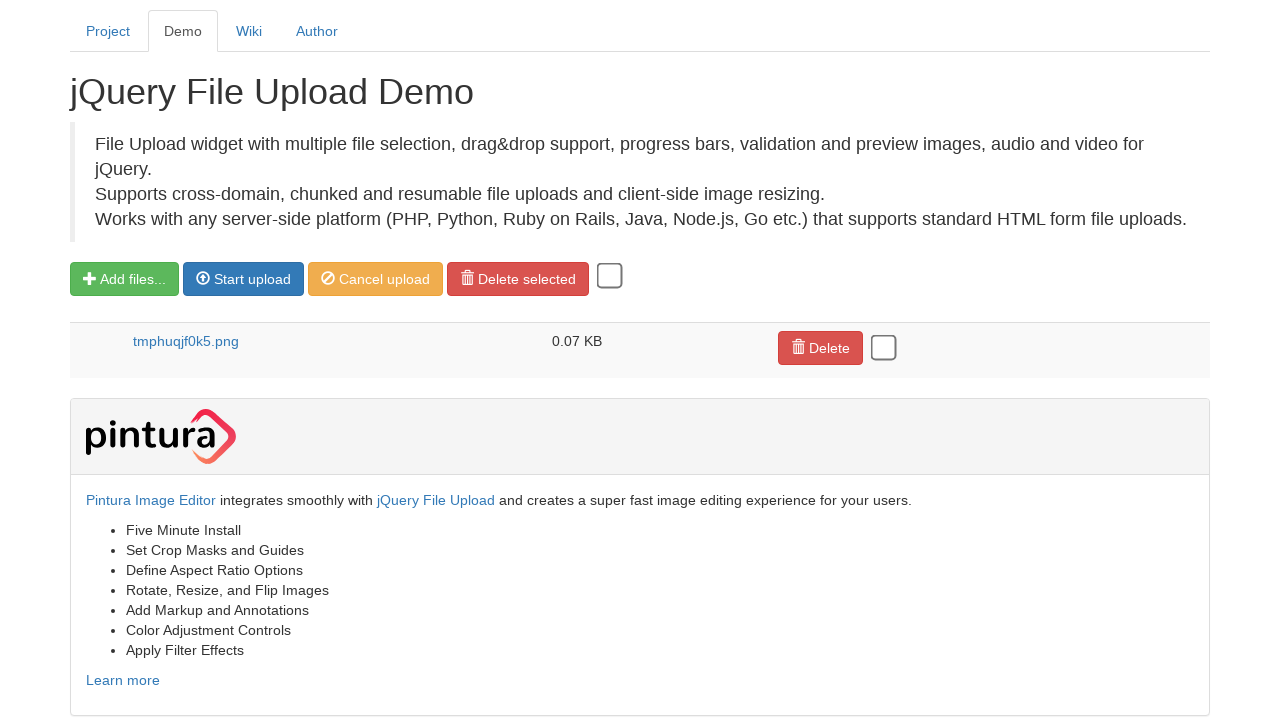

Clicked Delete button to remove uploaded file at (821, 348) on xpath=//button[@data-type='DELETE']
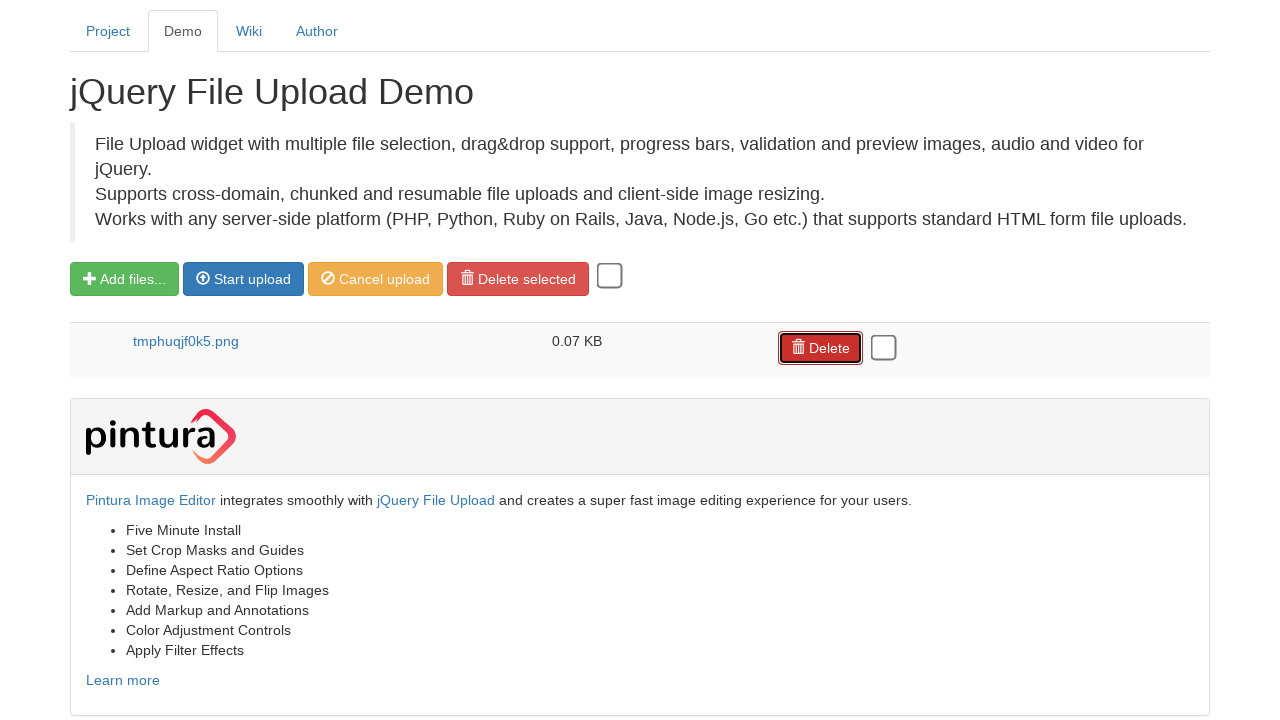

File successfully deleted from upload list
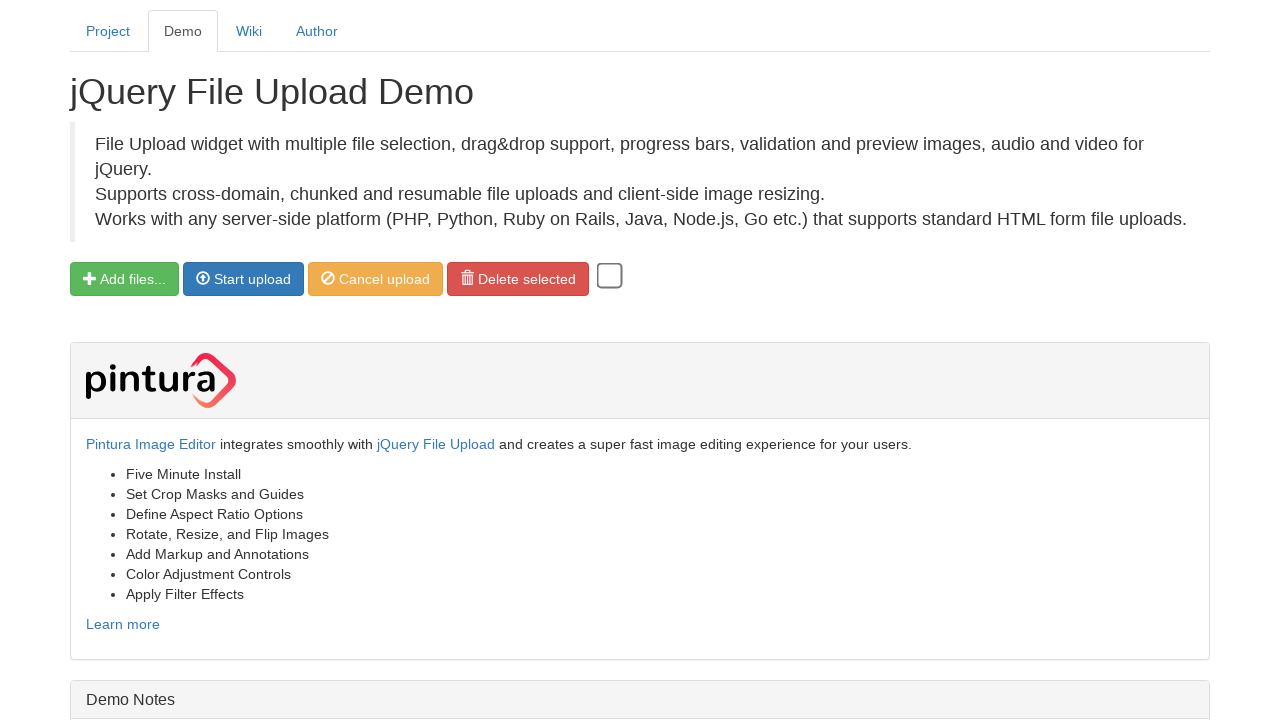

Cleaned up temporary test image file
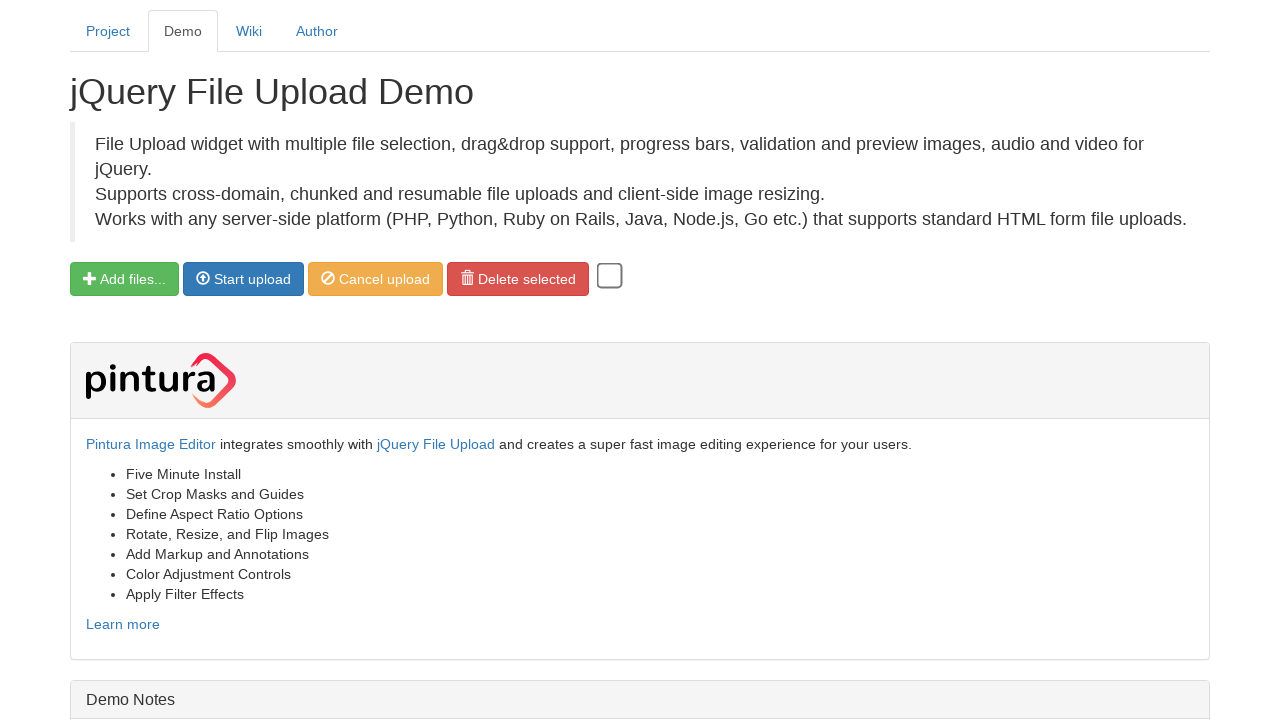

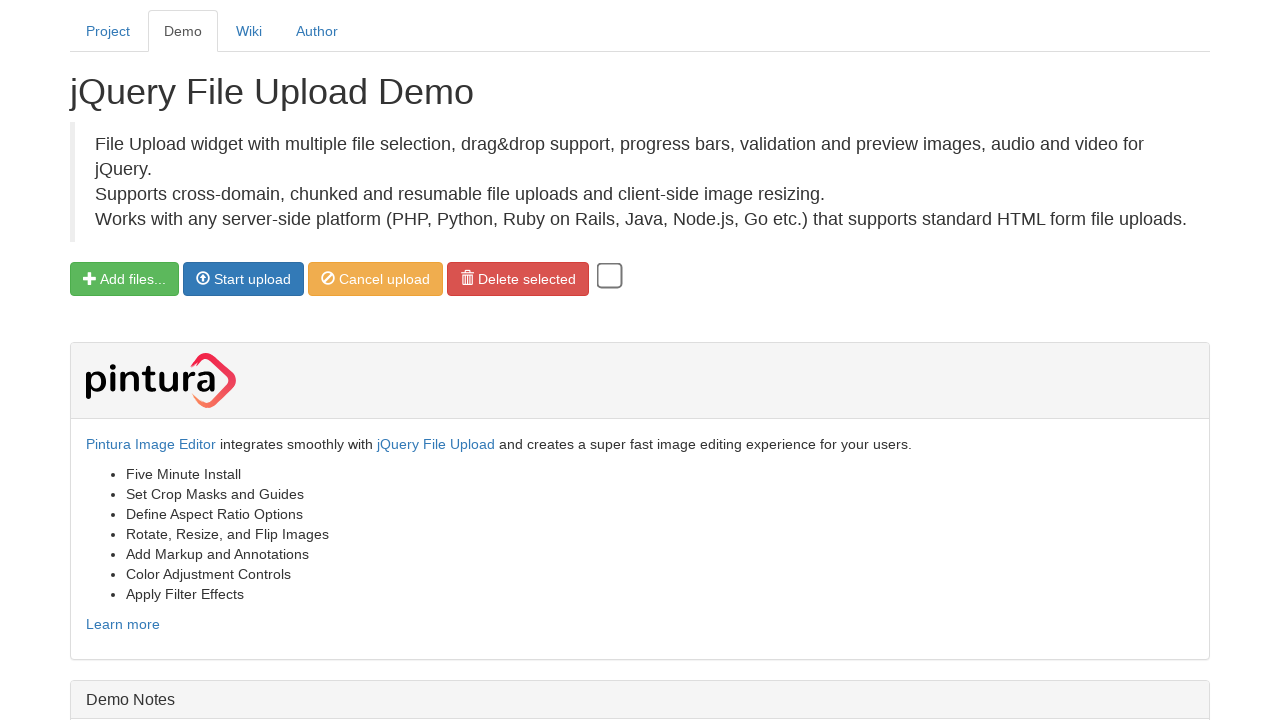